Navigates to the Sri Lankan lottery website, scrolls to load content, and extracts information from the 7th lottery result including numbers and prize amount

Starting URL: https://www.dlb.lk/

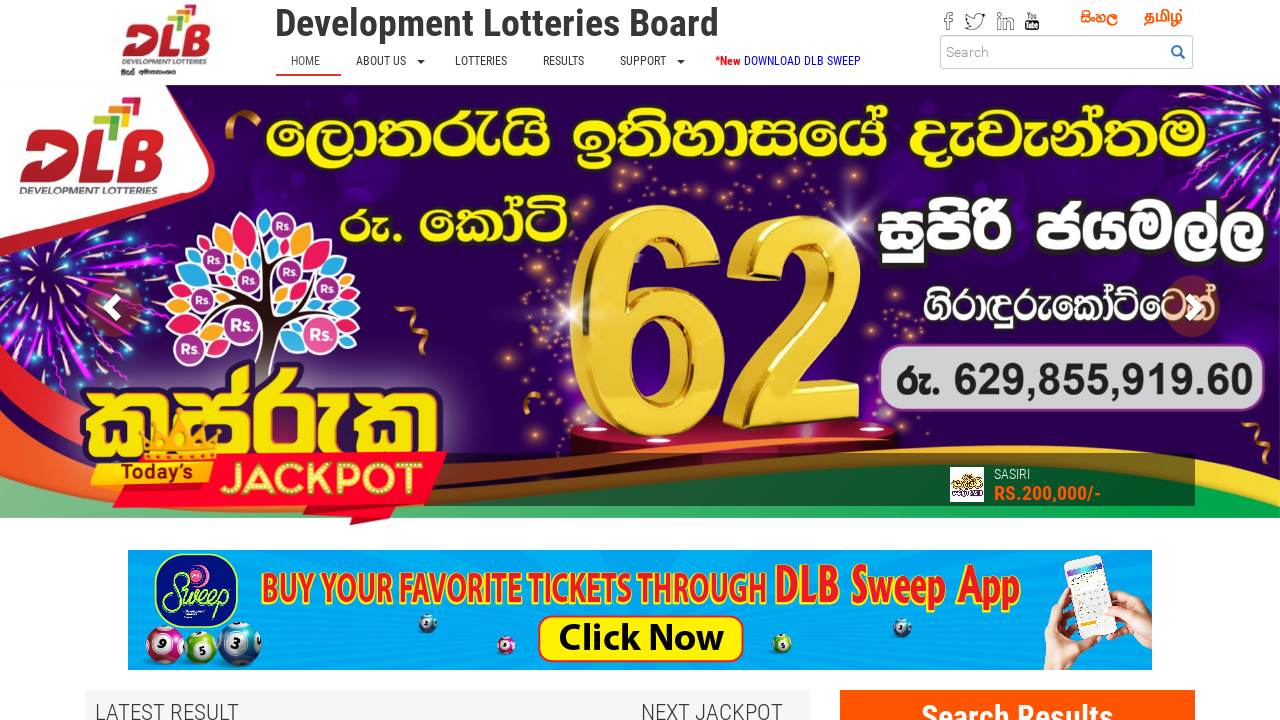

Page body loaded successfully
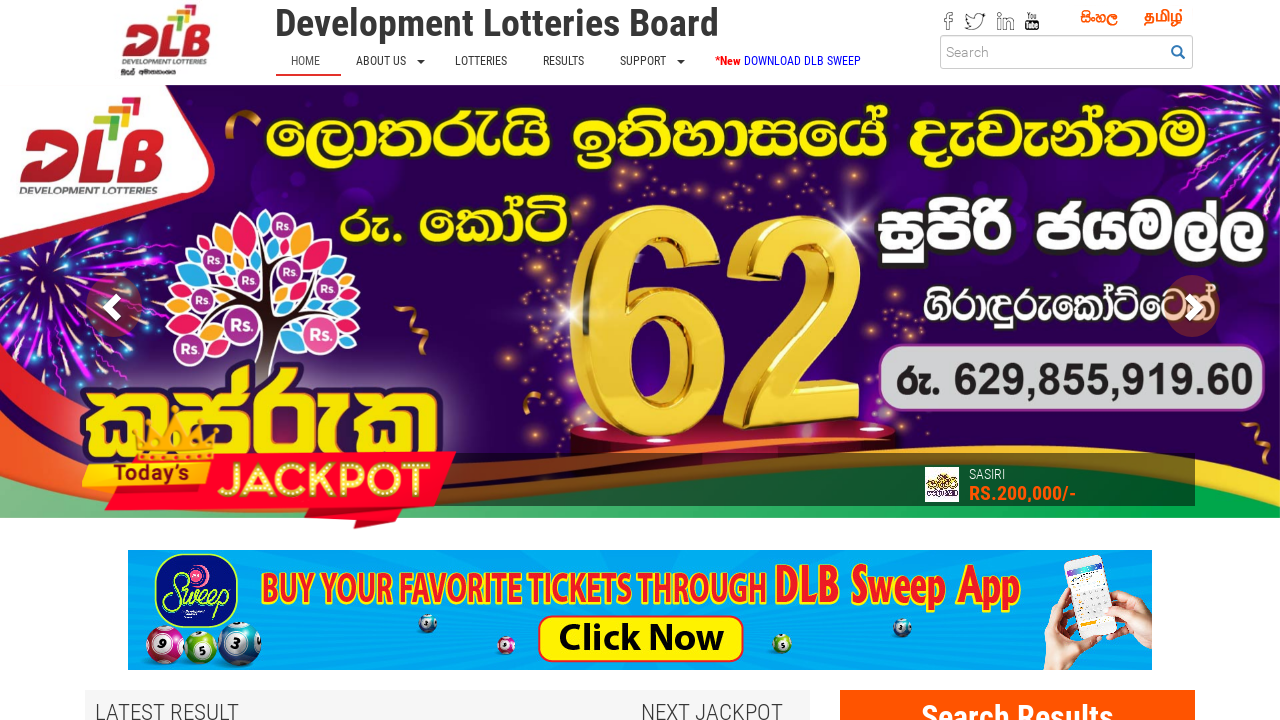

Scrolled down to load lottery results (iteration 1/5)
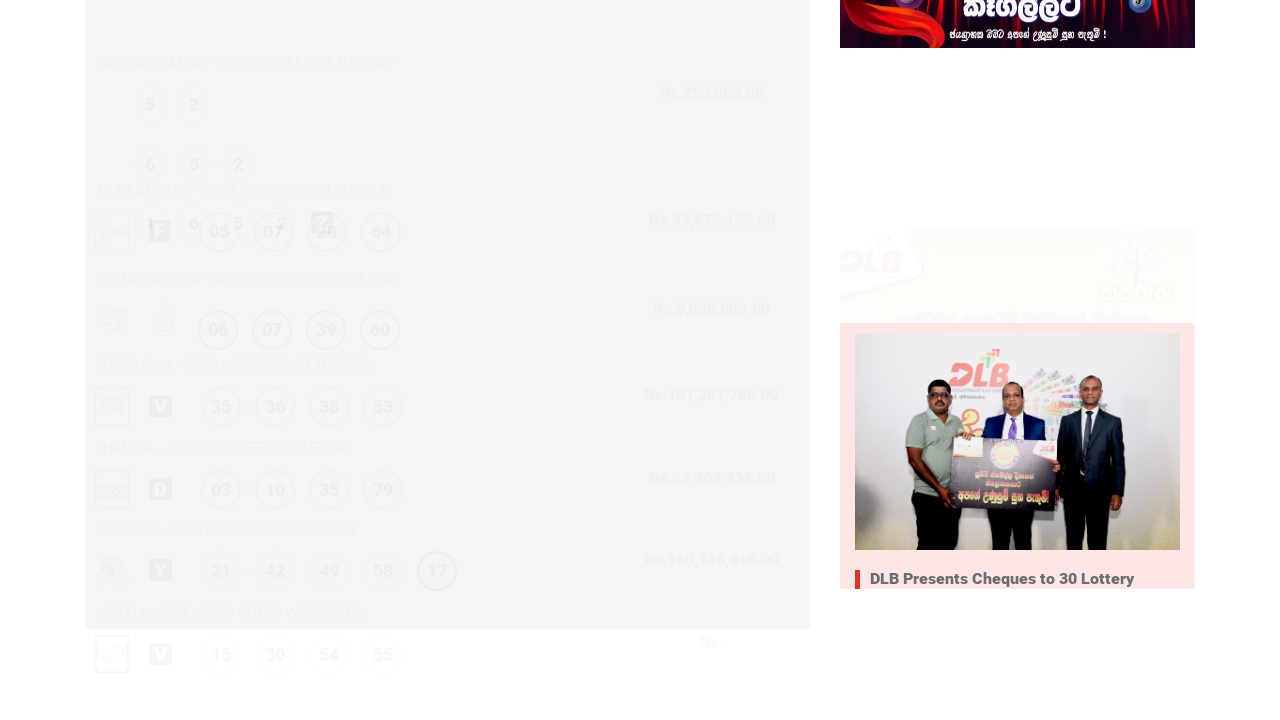

Waited for content to load after scrolling
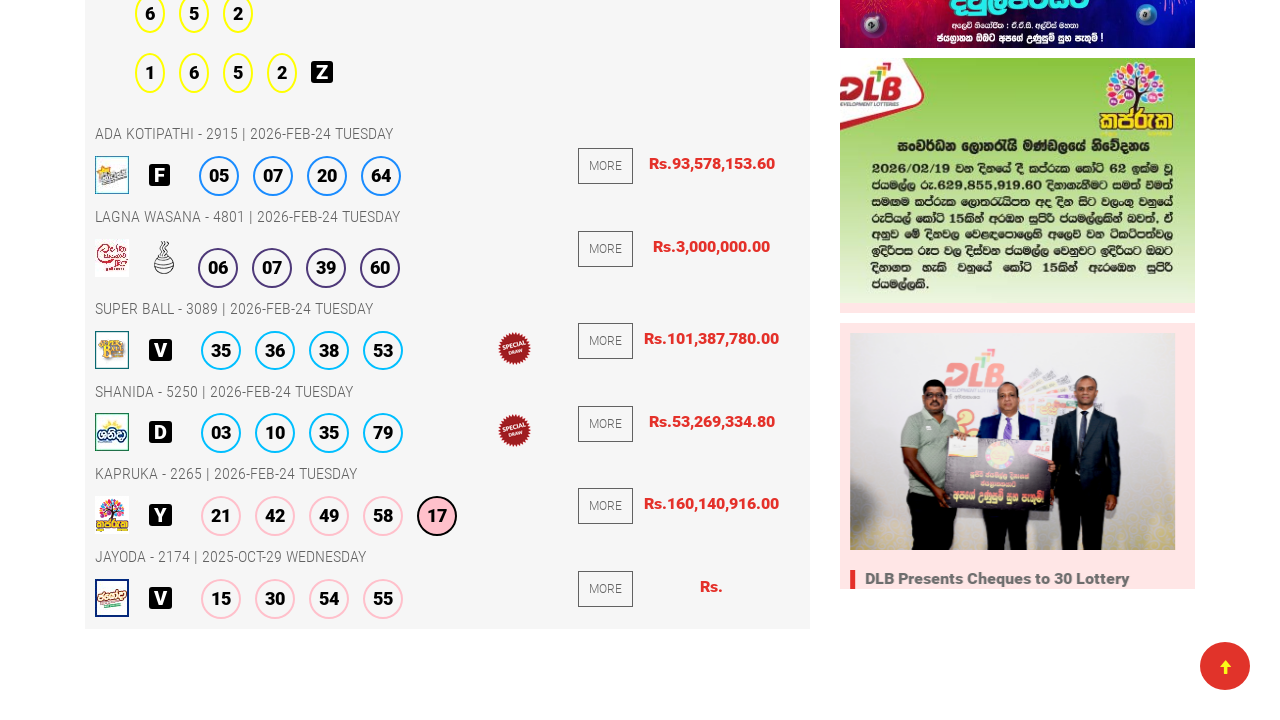

Scrolled down to load lottery results (iteration 2/5)
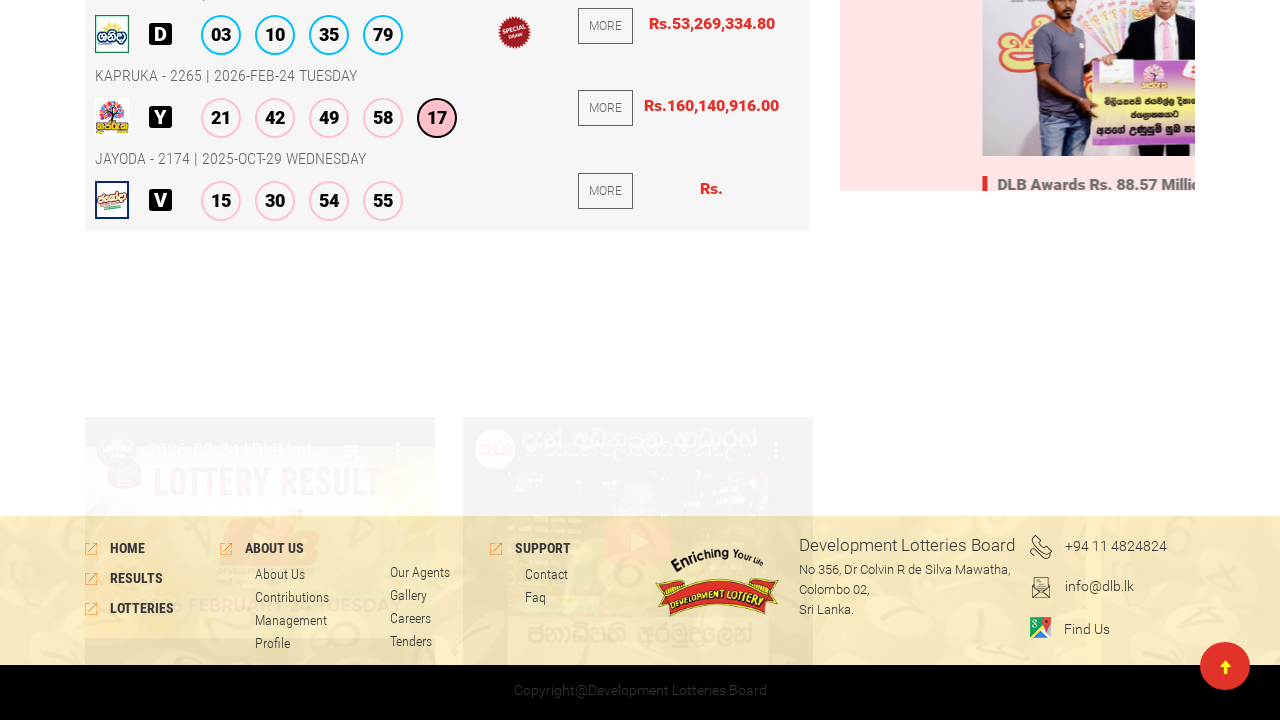

Waited for content to load after scrolling
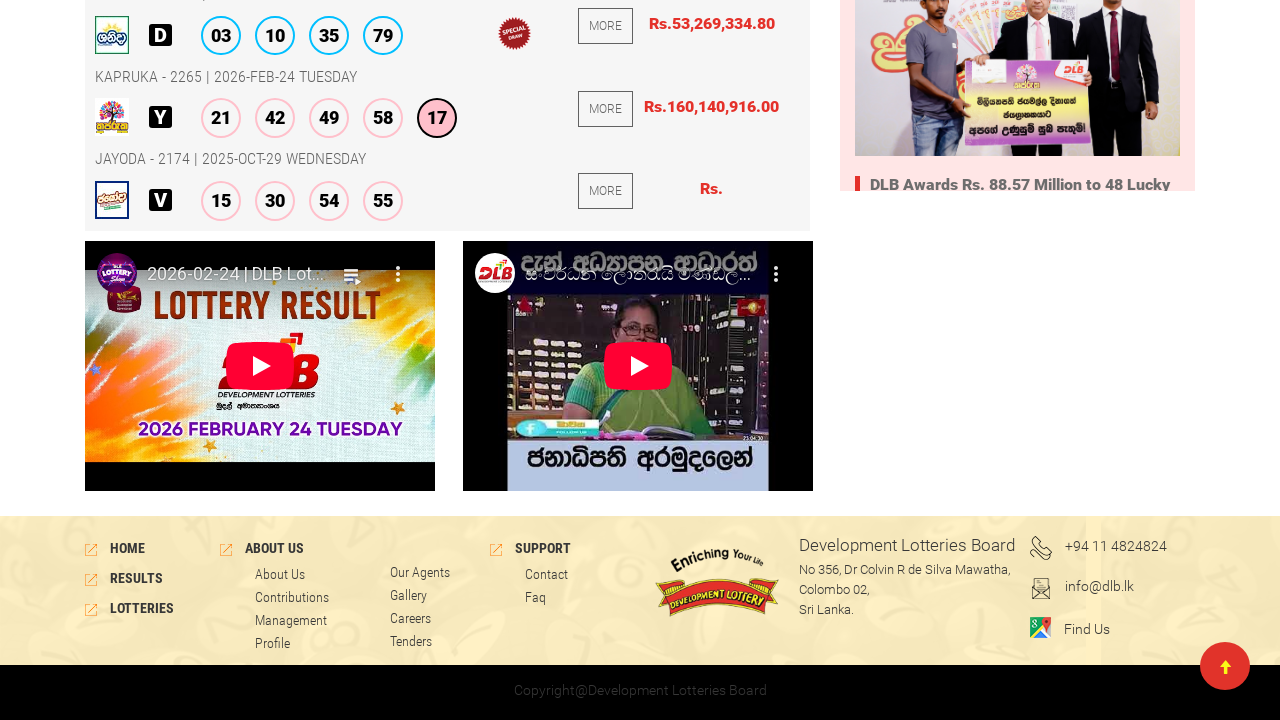

Scrolled down to load lottery results (iteration 3/5)
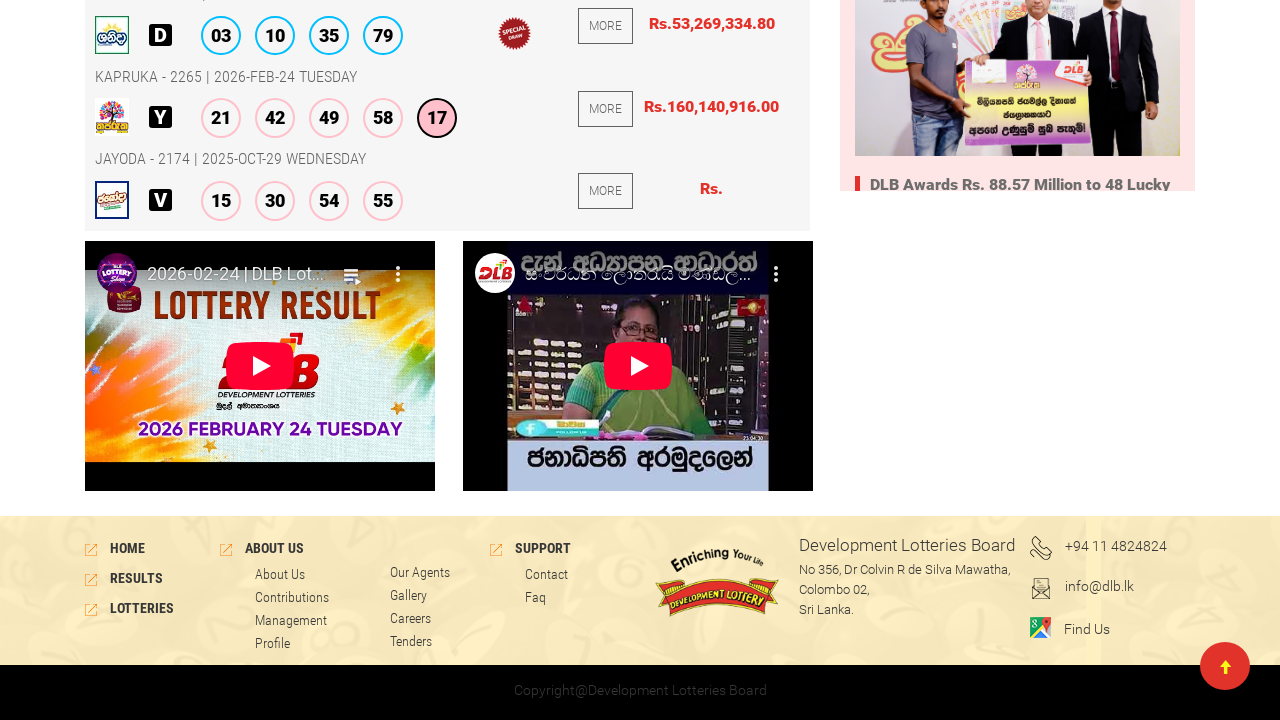

Waited for content to load after scrolling
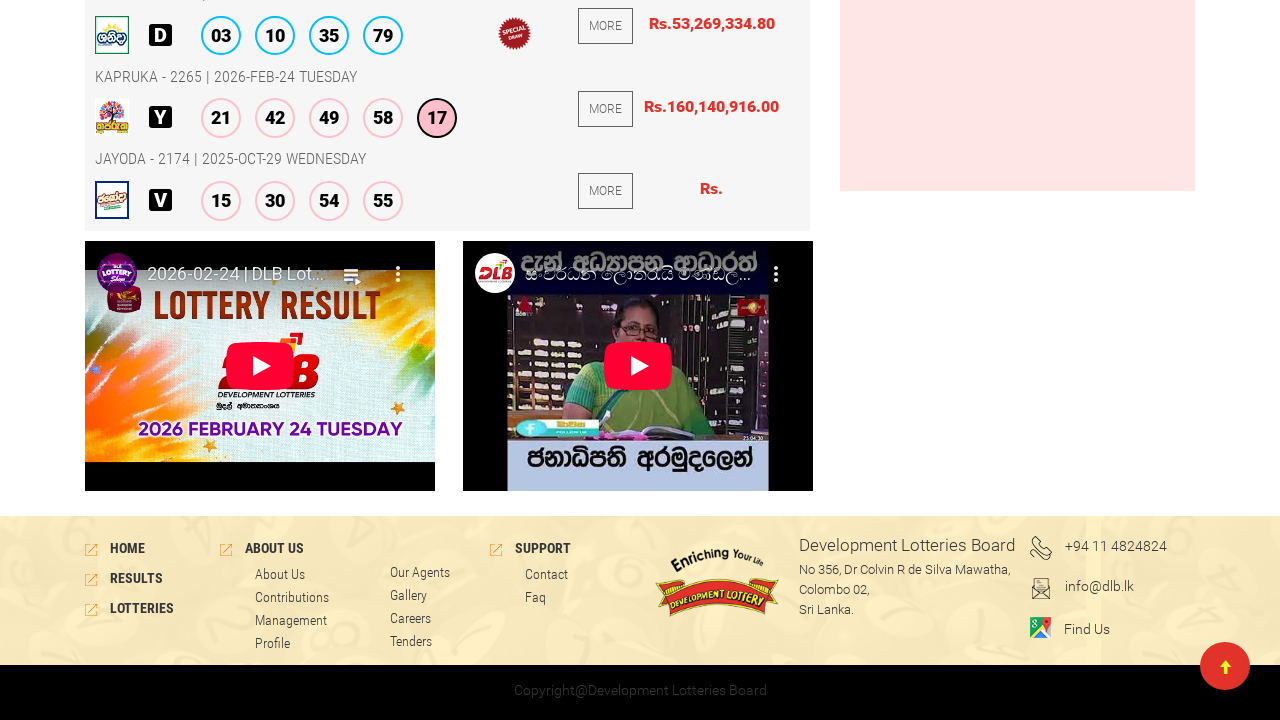

Scrolled down to load lottery results (iteration 4/5)
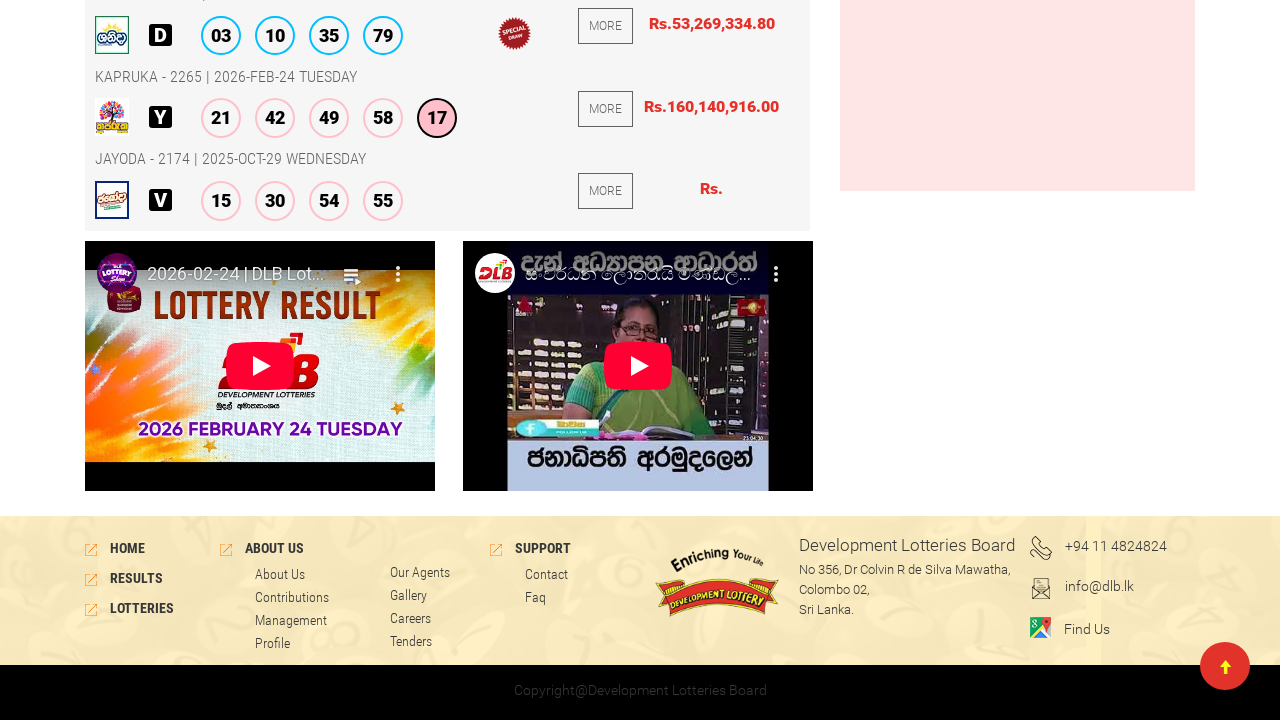

Waited for content to load after scrolling
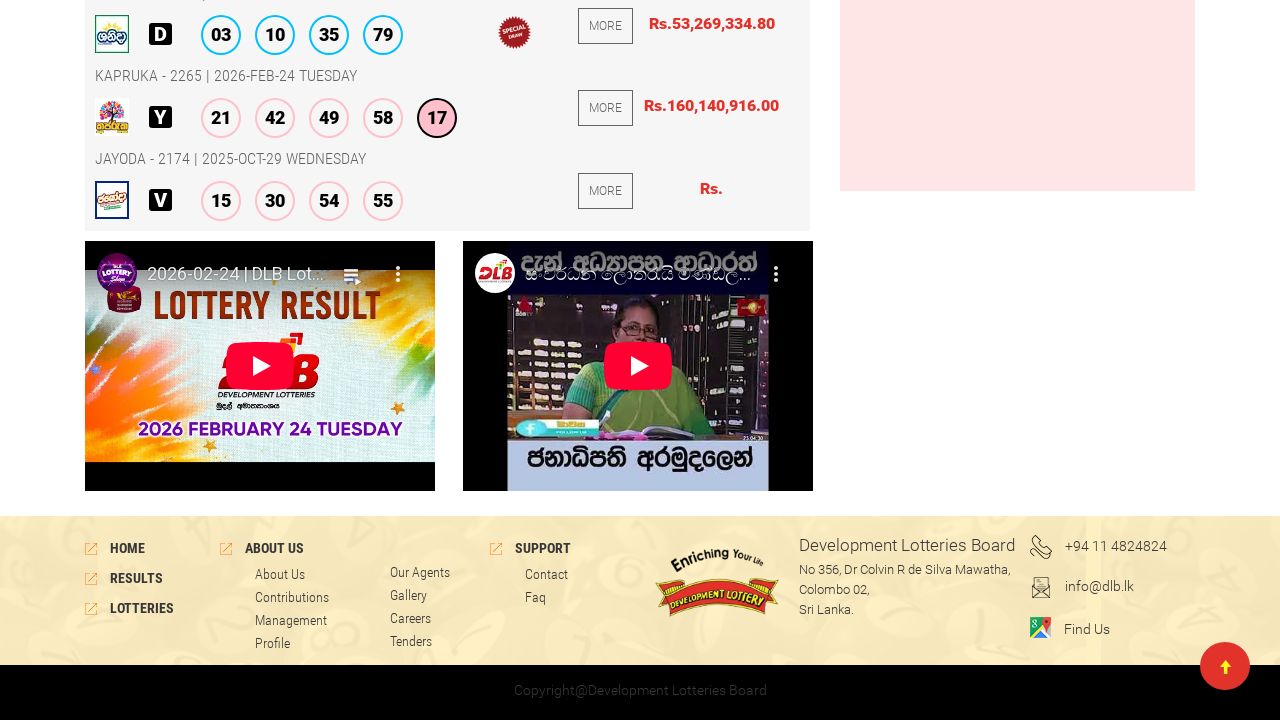

Scrolled down to load lottery results (iteration 5/5)
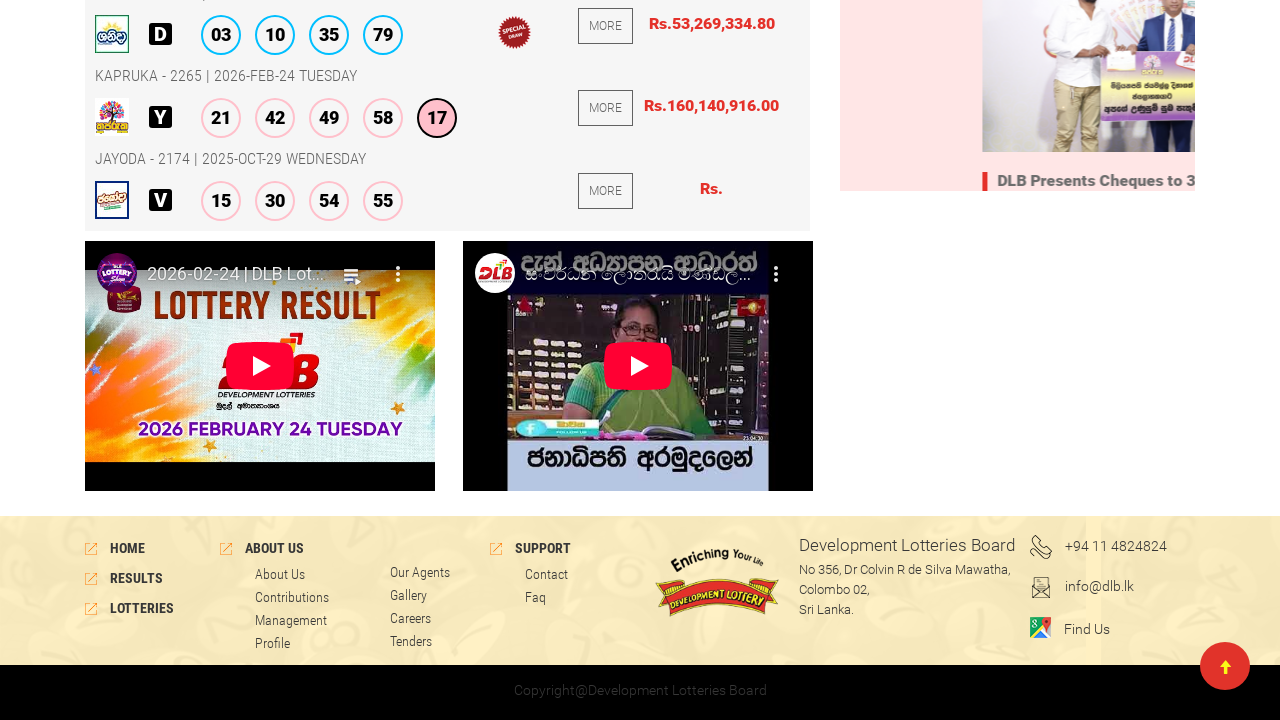

Waited for content to load after scrolling
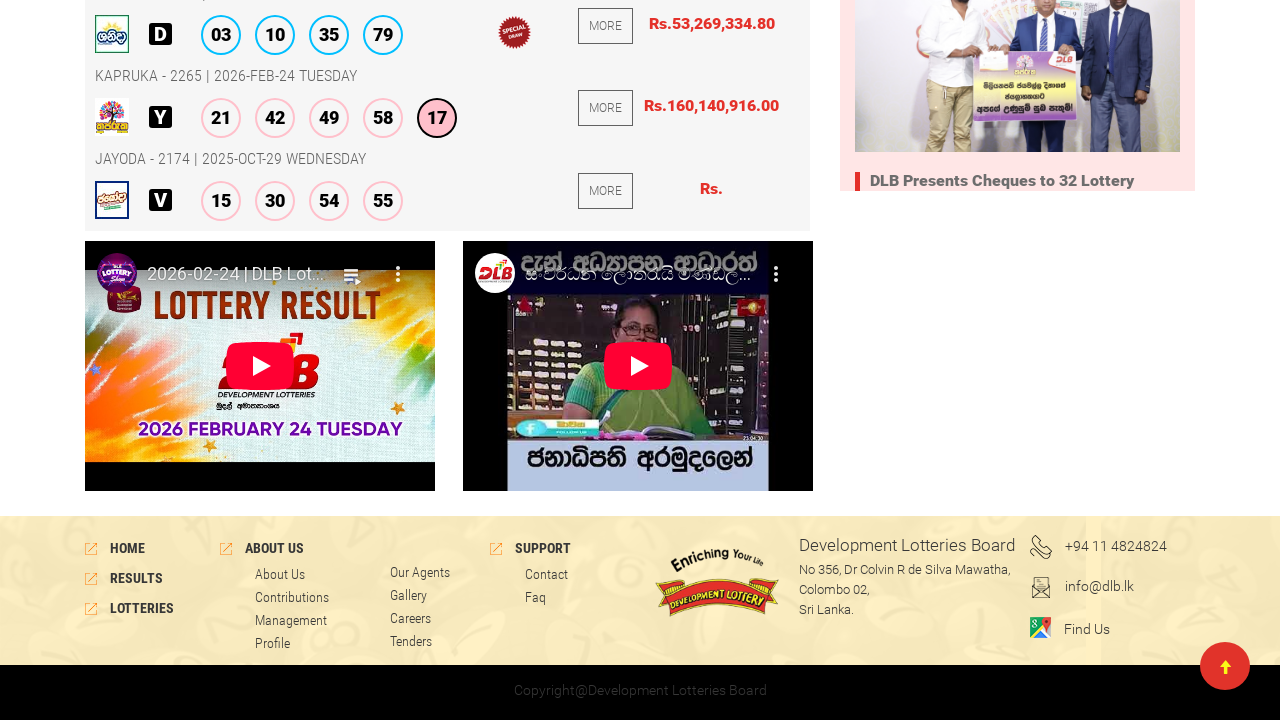

Lottery result containers are now visible
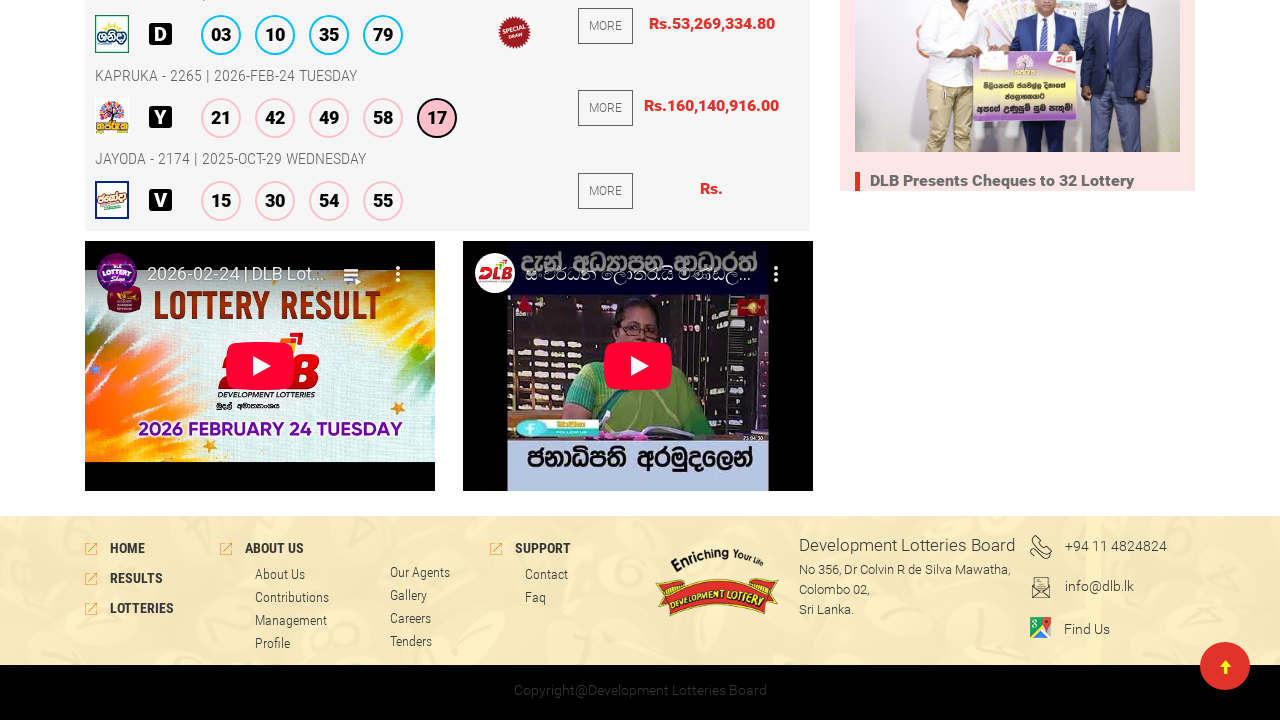

Retrieved all lottery result containers (9 containers found)
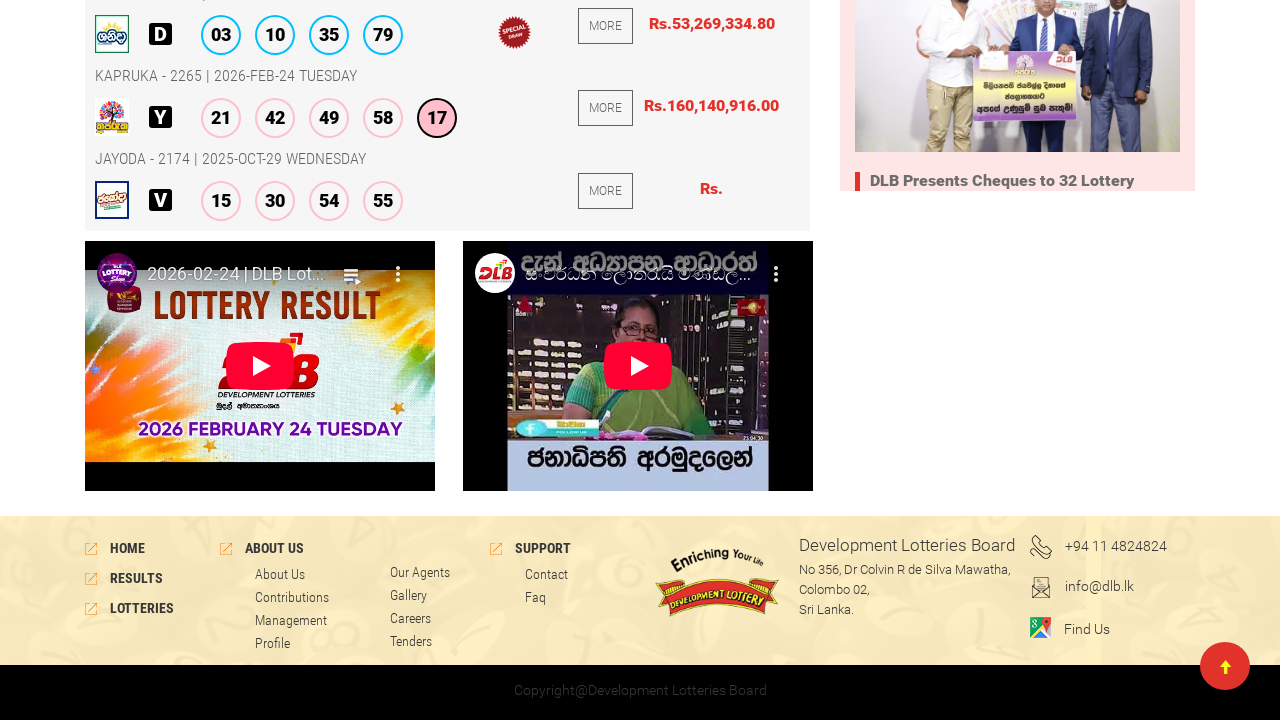

Selected the 7th lottery result container
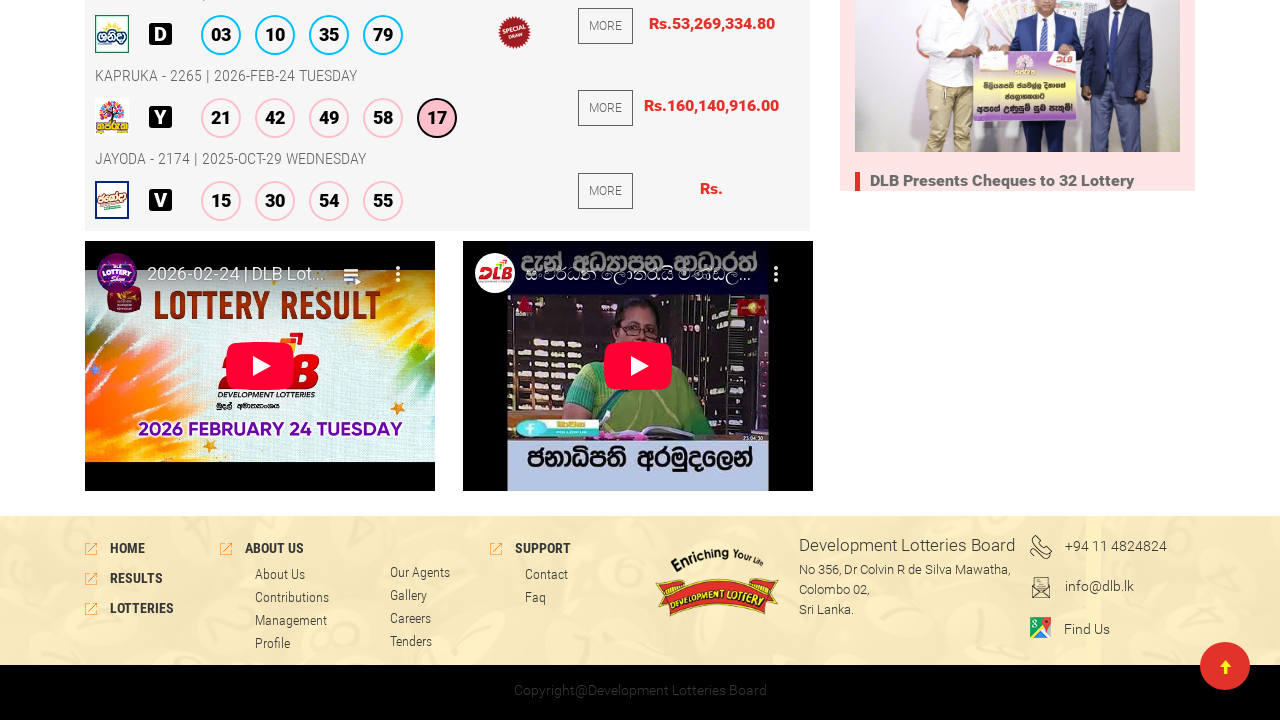

Extracted lottery name and date: Kapruka  -  2265  | 2026-Feb-24 Tuesday
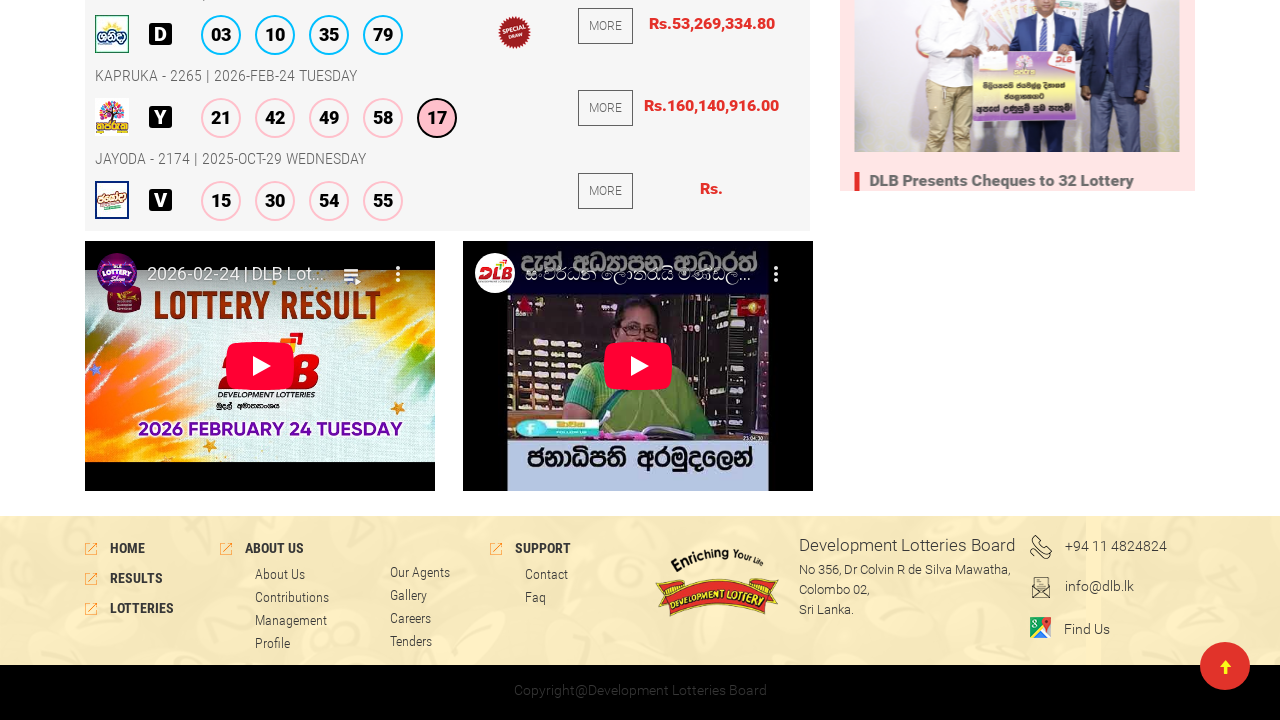

Found 5 lottery number elements
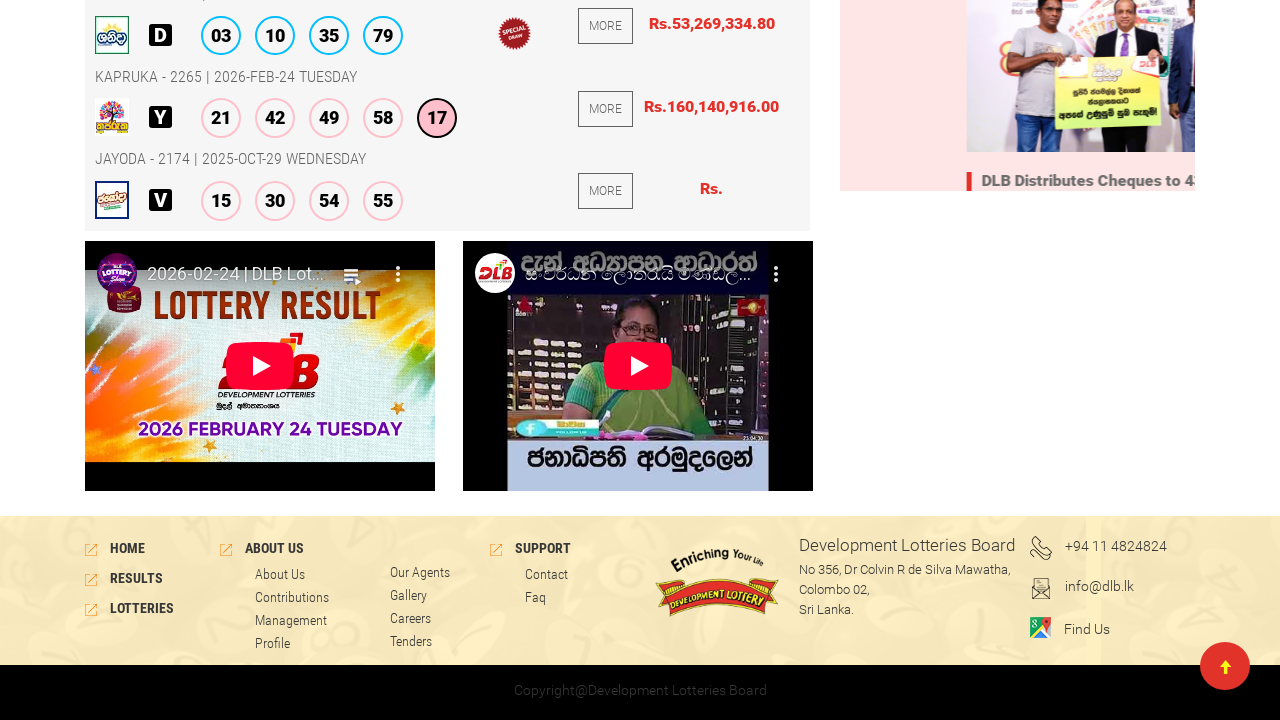

Extracted lottery numbers: 21 42 49 58 17
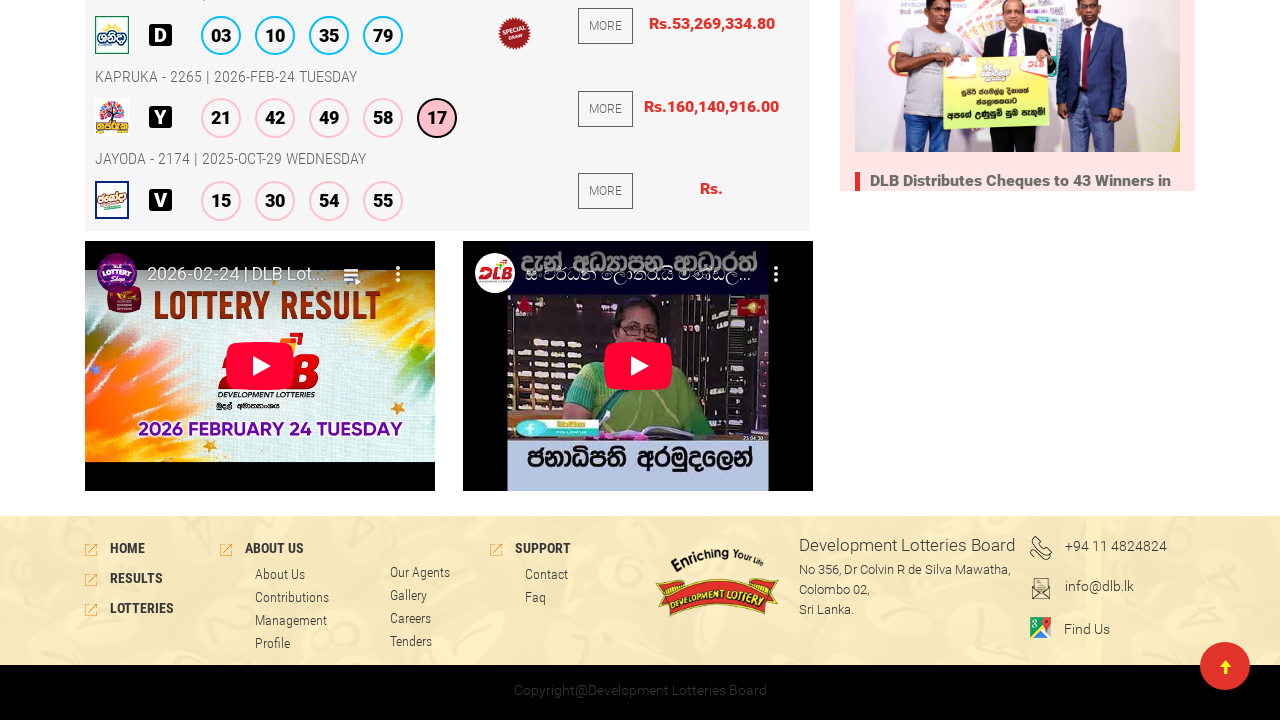

Extracted prize amount: Rs.160,140,916.00
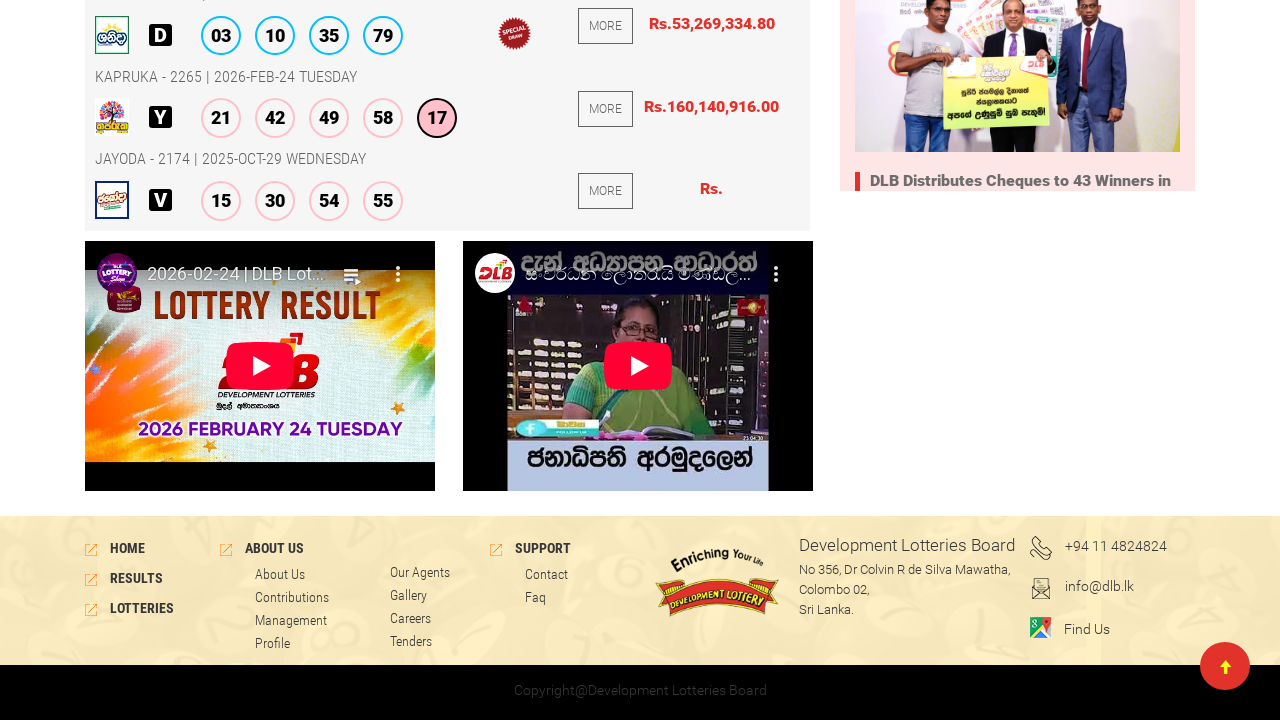

Verified lottery info is not None
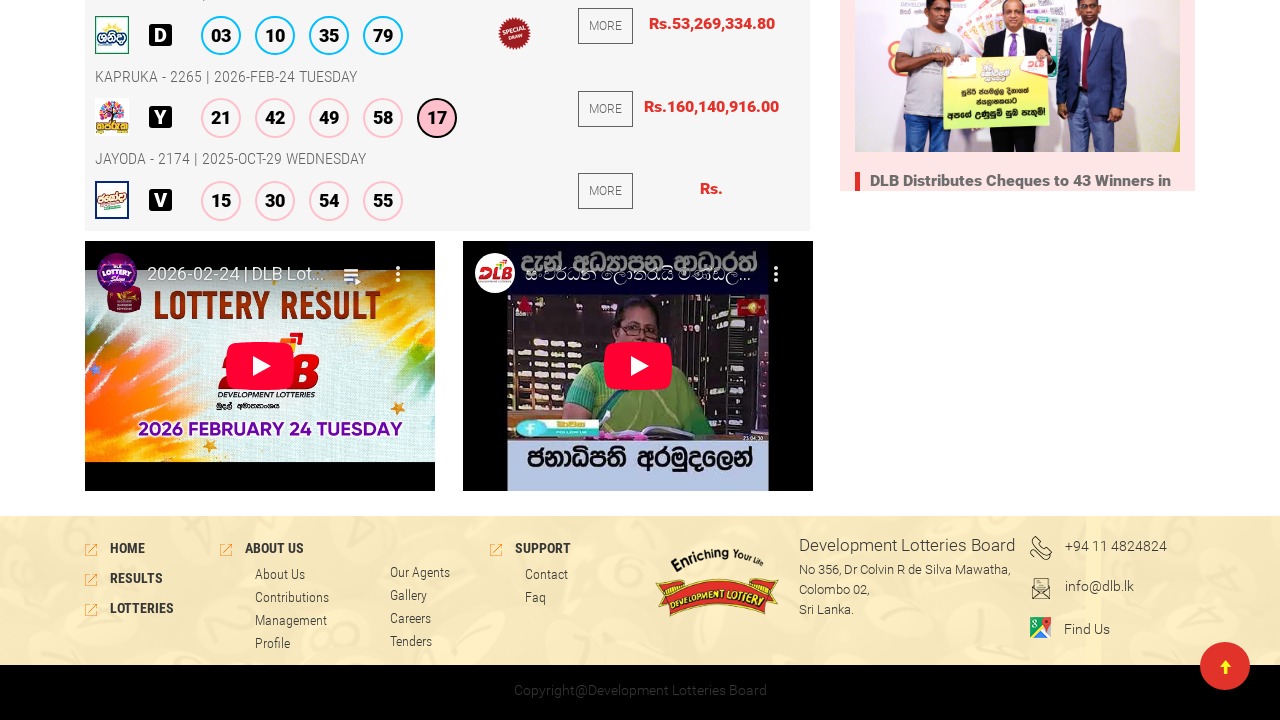

Verified lottery numbers are not None
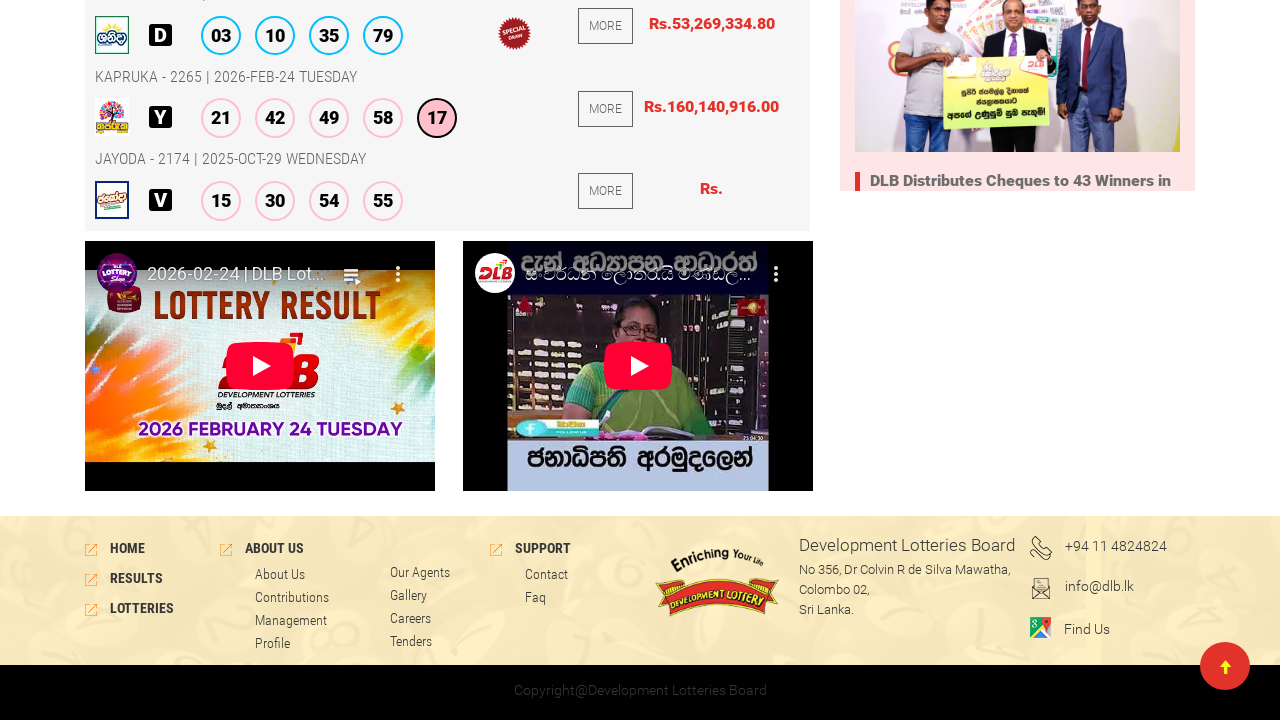

Verified prize amount is not None
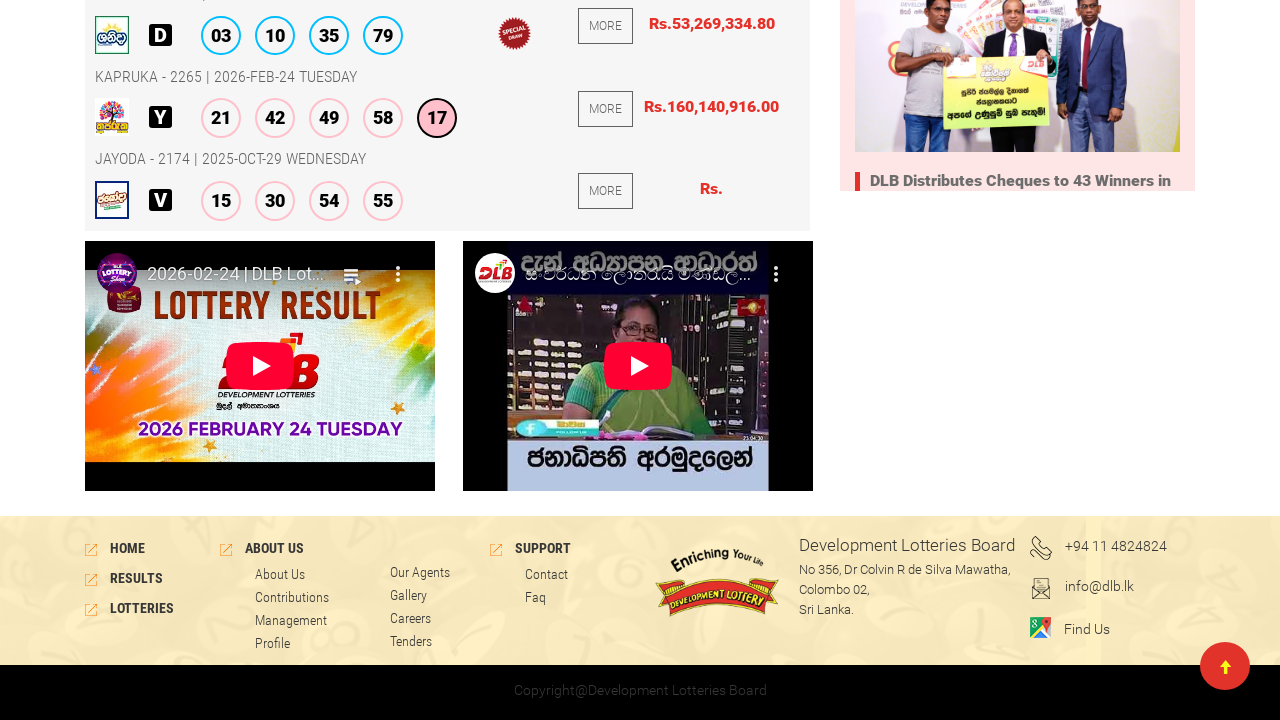

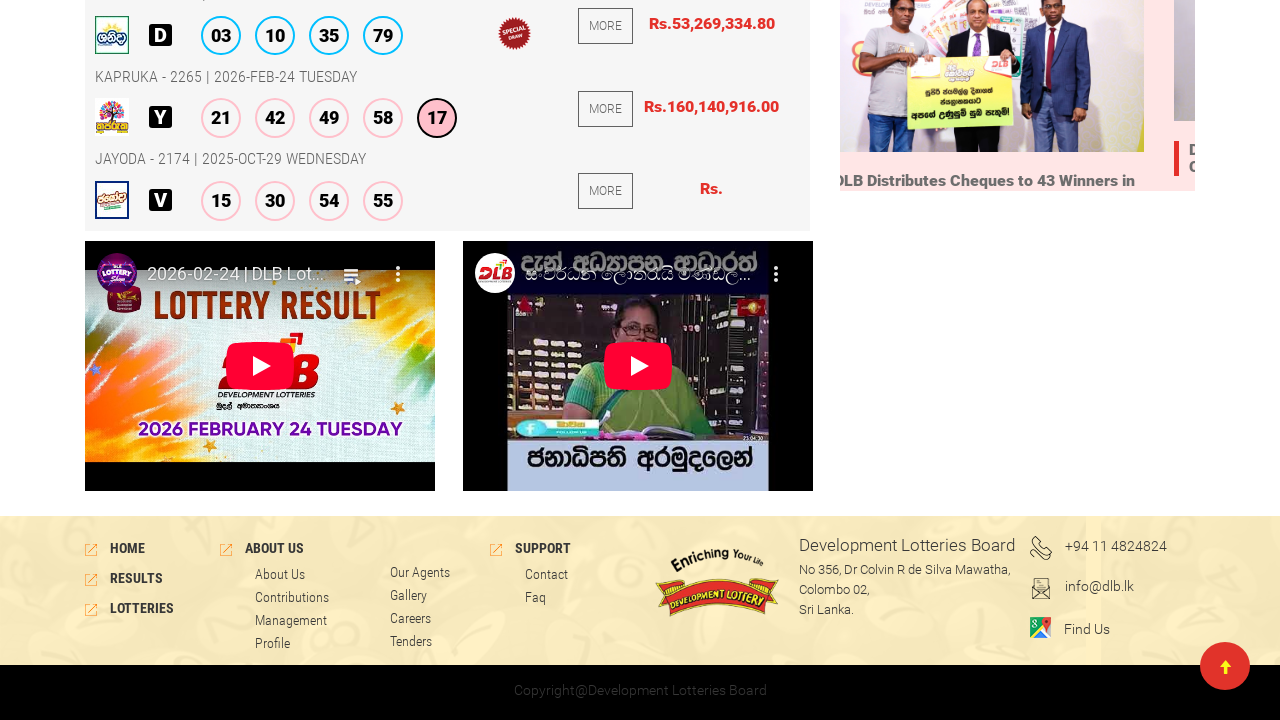